Navigates to the Deck of Cards API website and verifies the page is loaded correctly by checking the page title.

Starting URL: https://deckofcardsapi.com/

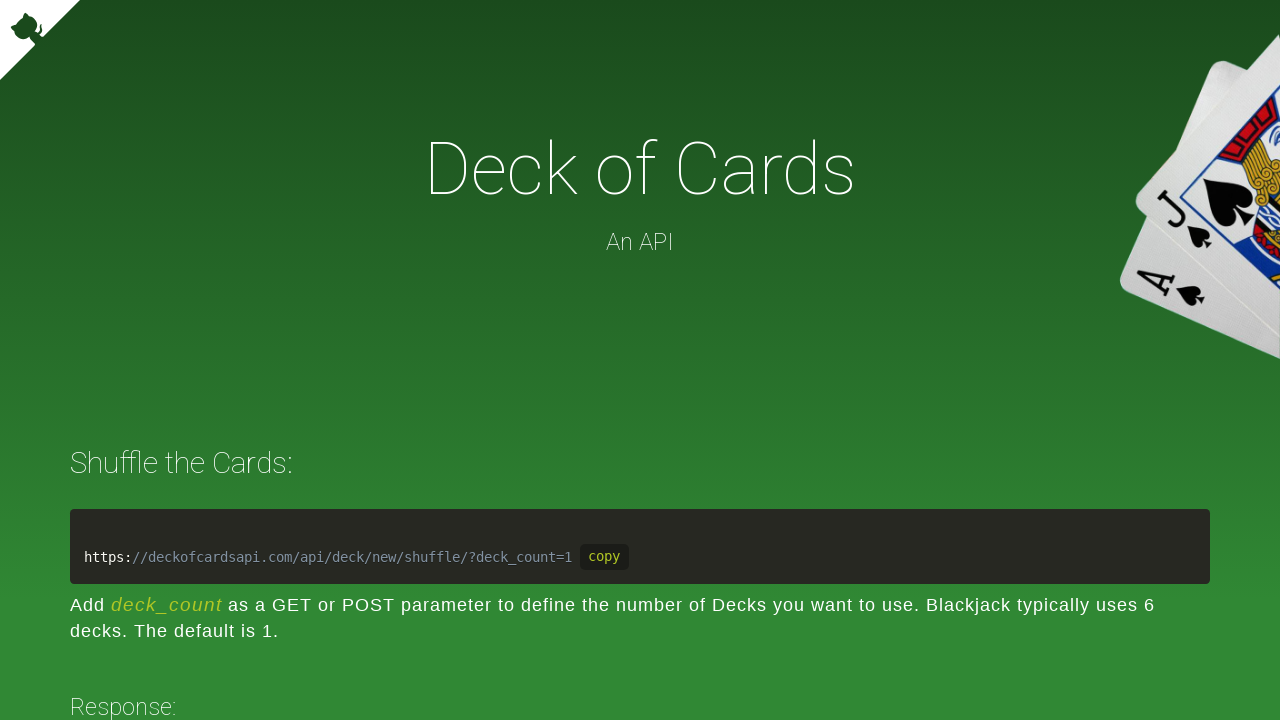

Navigated to Deck of Cards API website
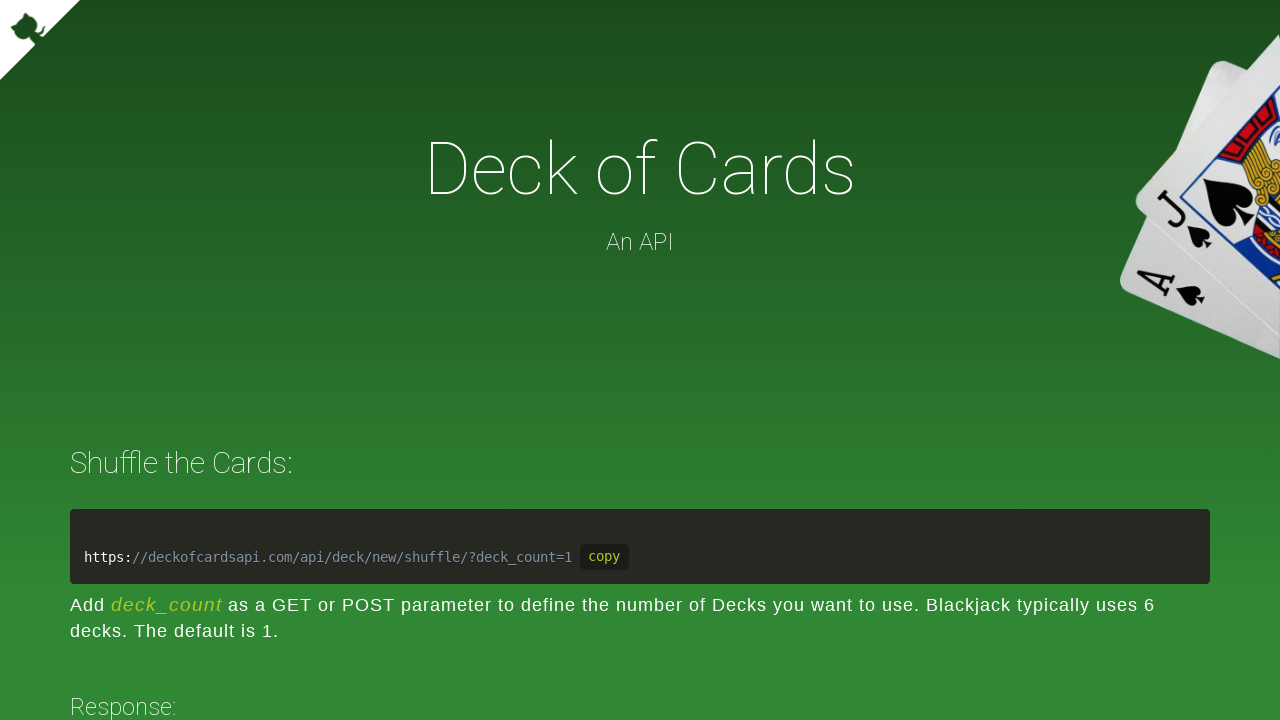

Verified page title is 'Deck of Cards API'
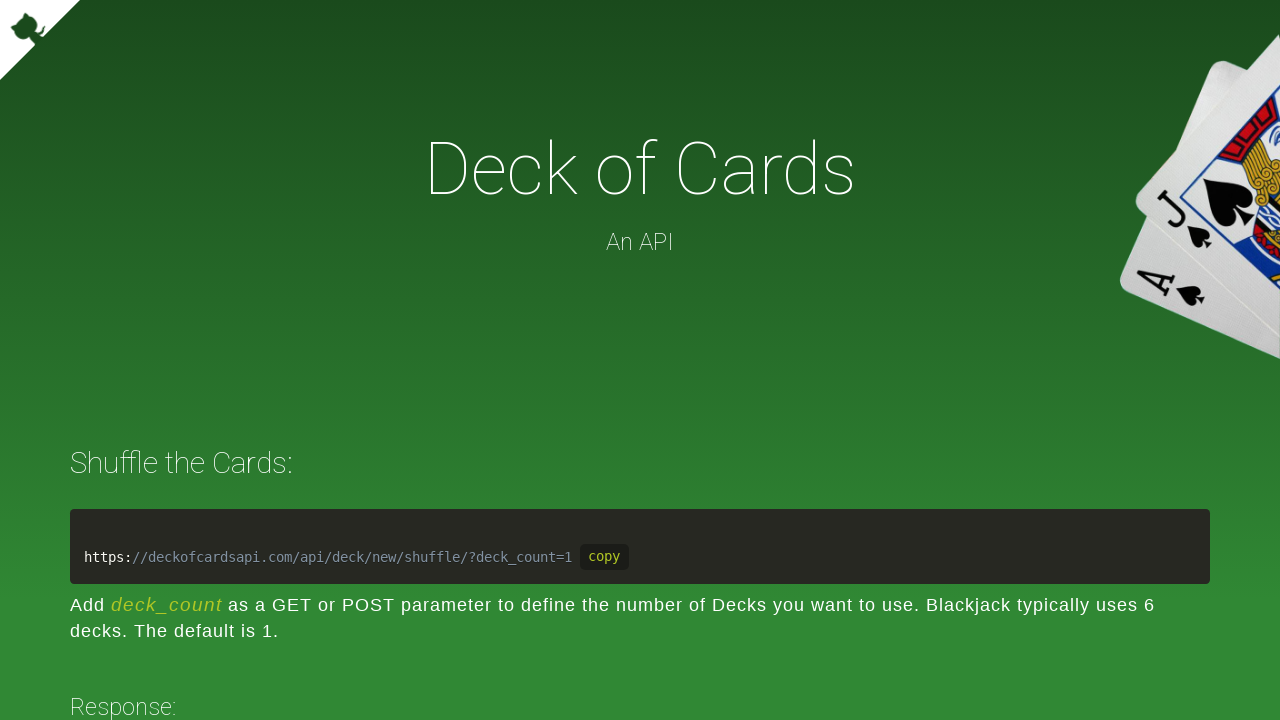

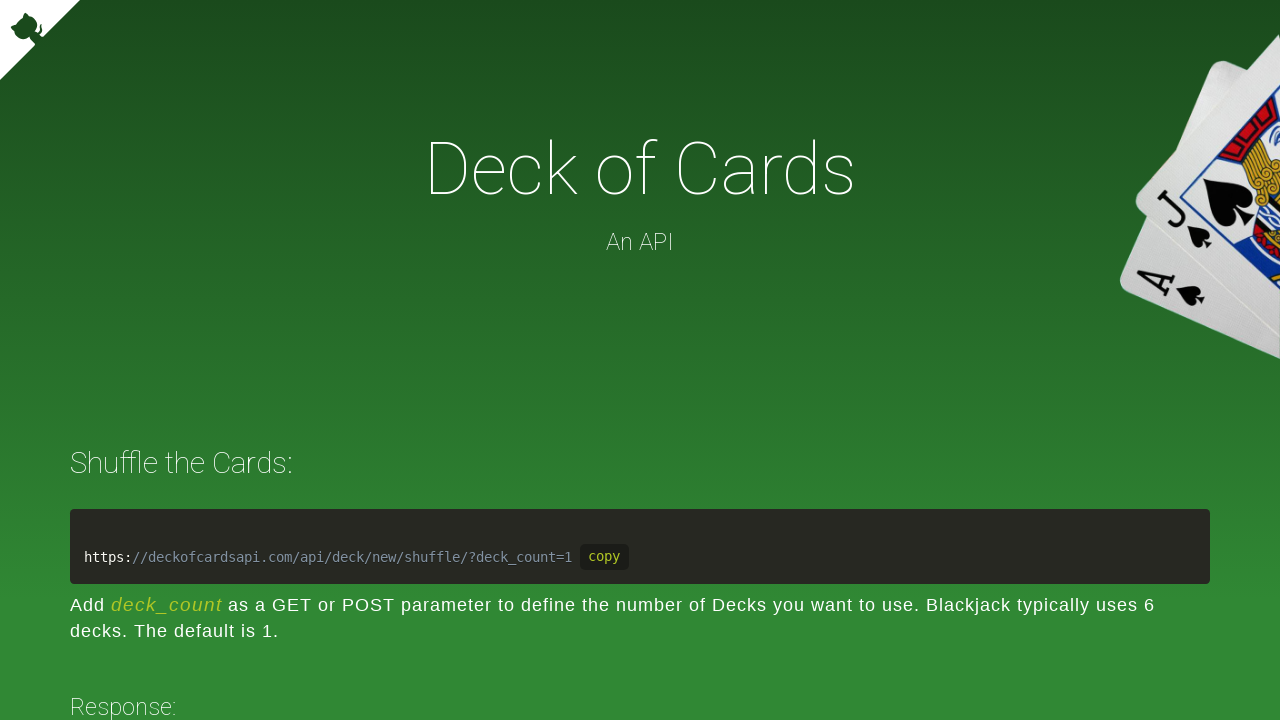